Tests that a saved change to an employee name persists after switching employees

Starting URL: https://devmountain-qa.github.io/employee-manager/1.2_Version/index.html

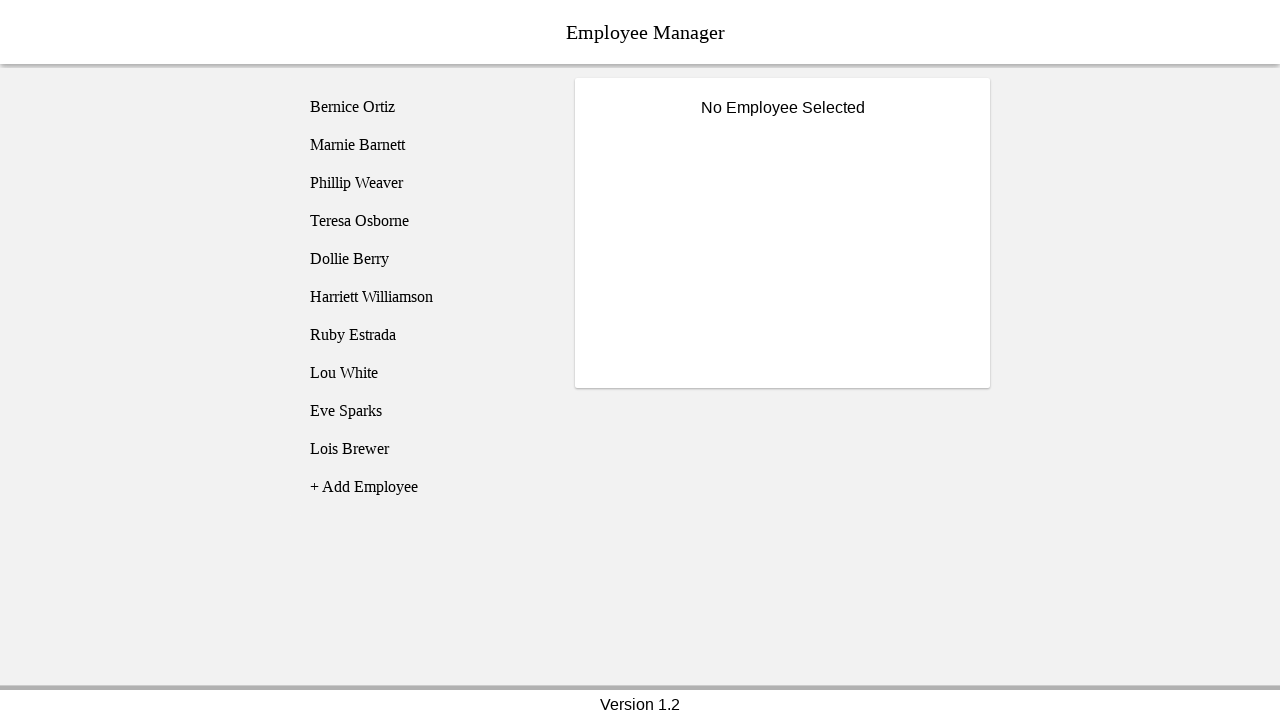

Clicked on Bernice Ortiz employee at (425, 107) on [name='employee1']
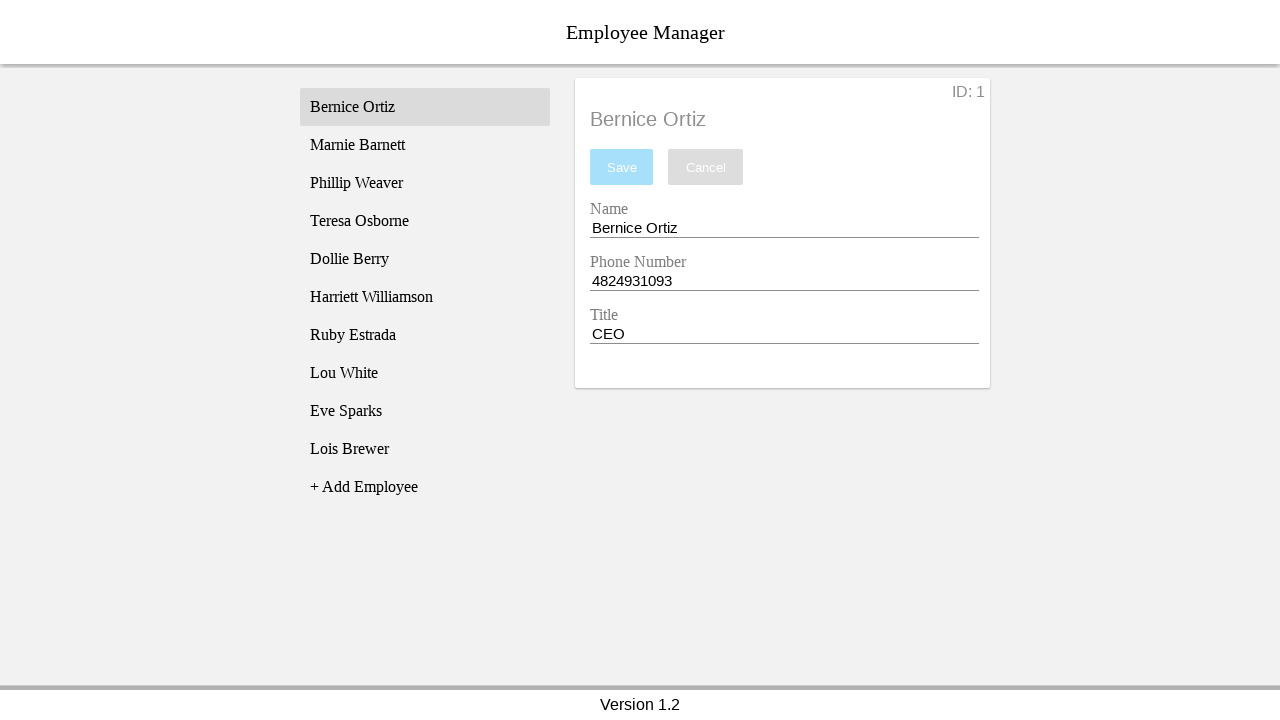

Name entry field became visible
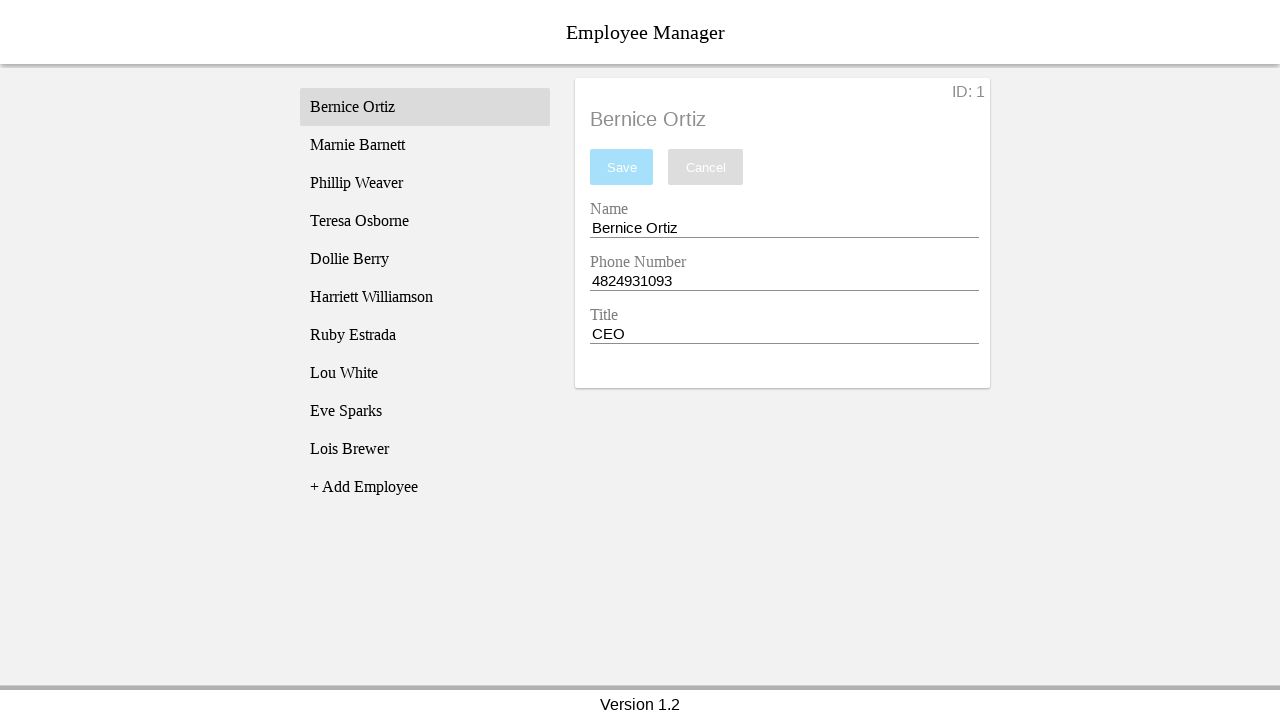

Cleared the name entry field on [name='nameEntry']
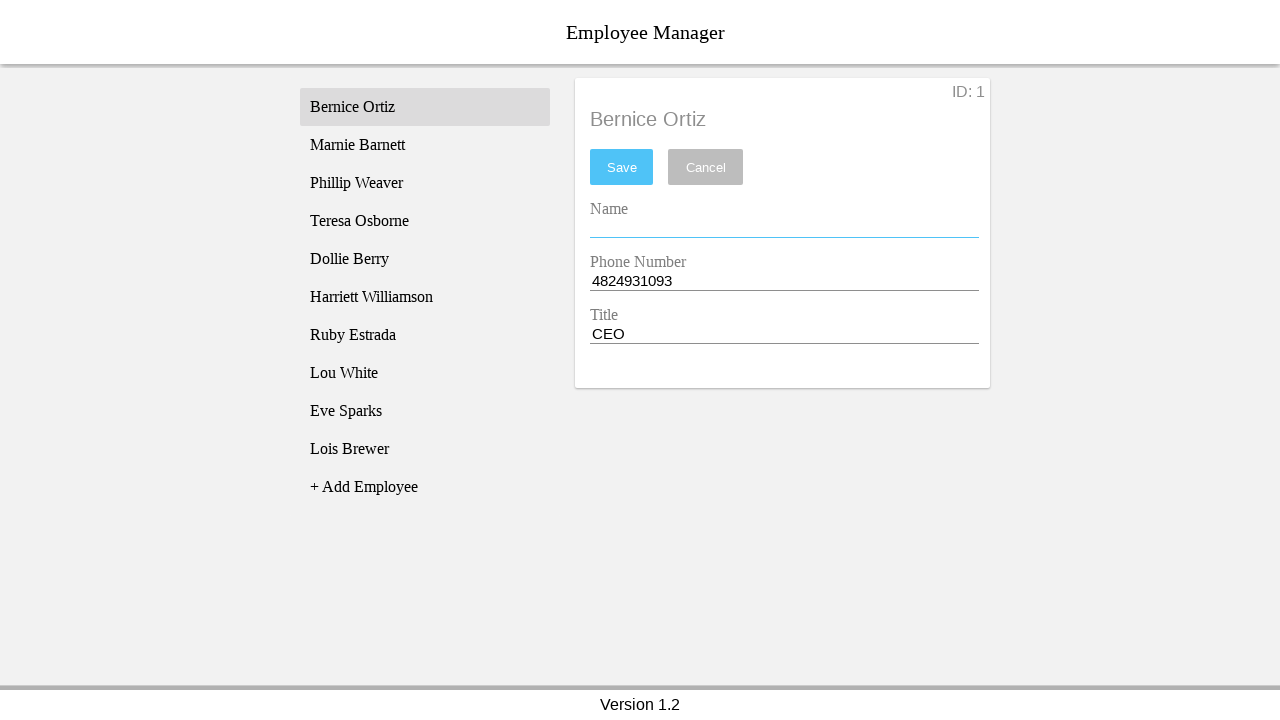

Filled name entry field with 'Jim Thompson' on [name='nameEntry']
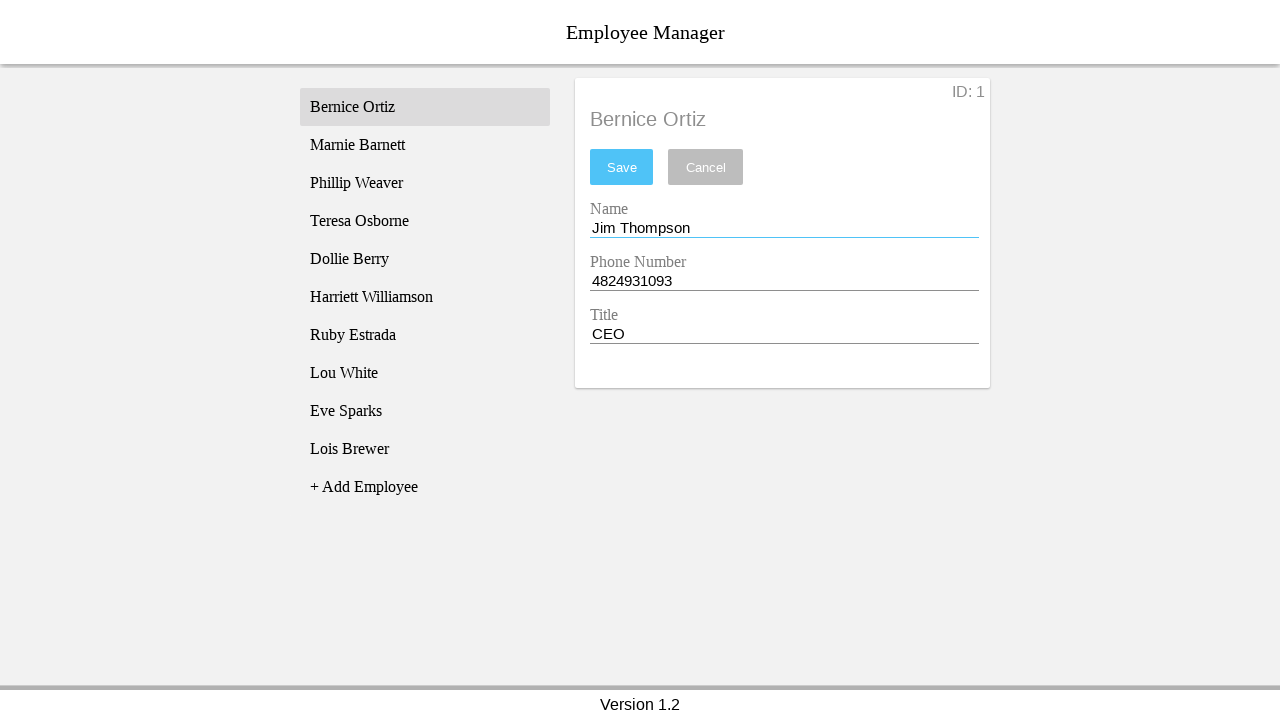

Clicked save button to persist the name change at (622, 167) on #saveBtn
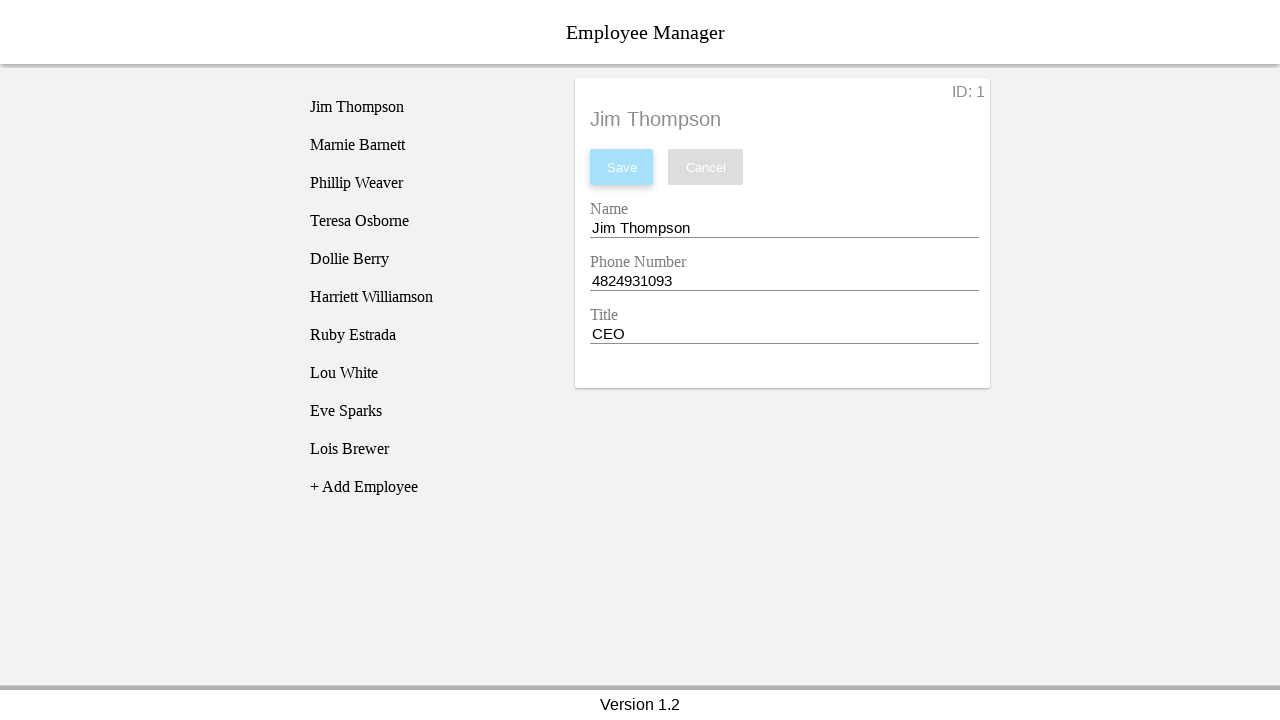

Switched to Phillip Weaver employee at (425, 183) on [name='employee3']
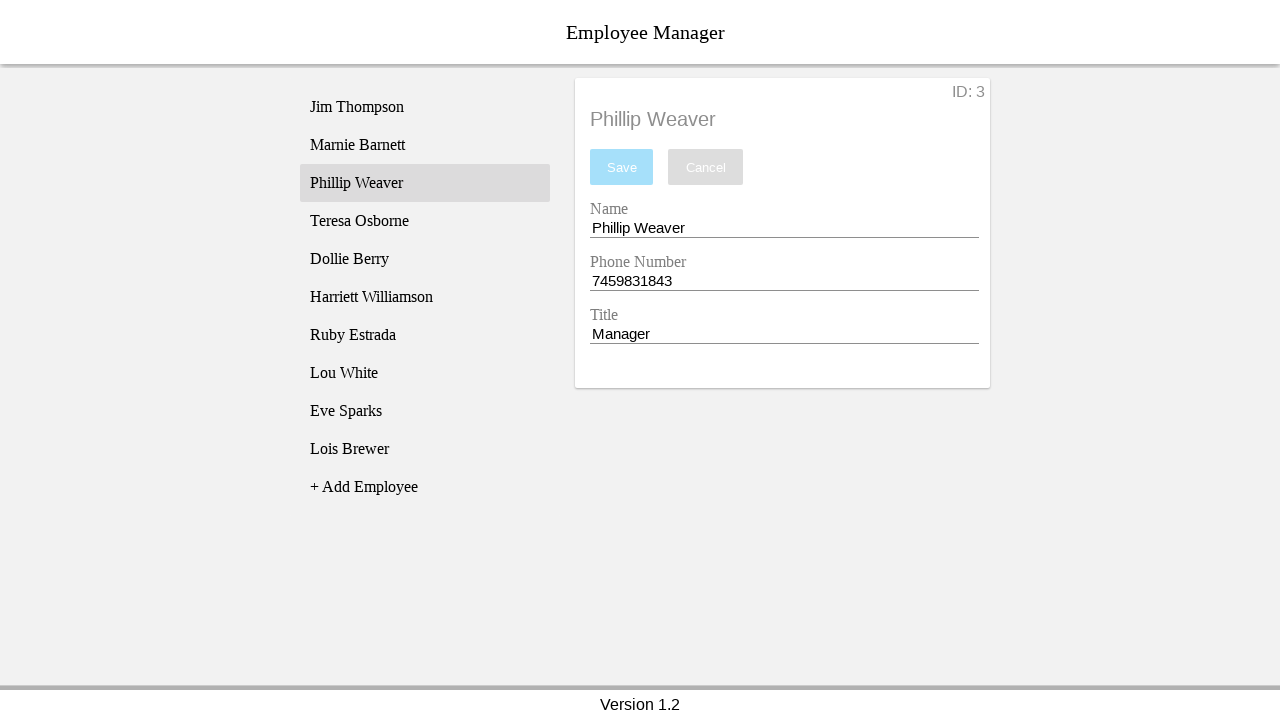

Phillip Weaver's employee title loaded
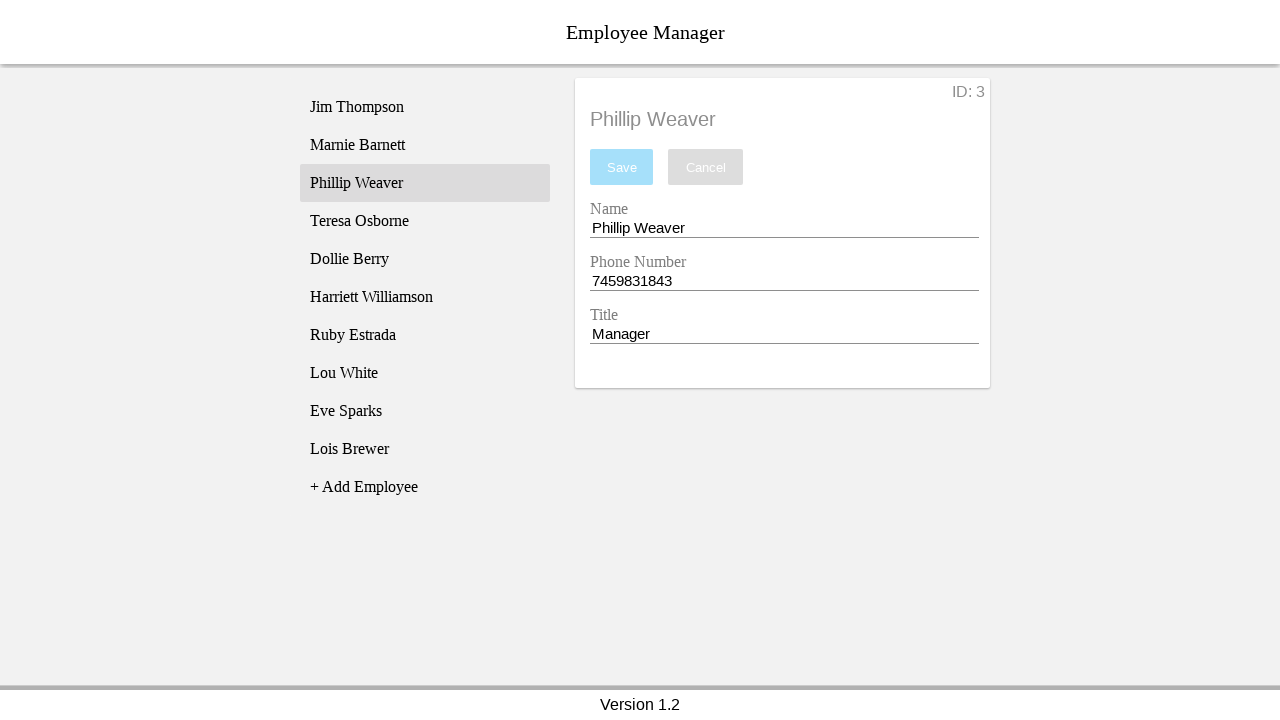

Switched back to Bernice Ortiz (previously renamed to Jim Thompson) at (425, 107) on [name='employee1']
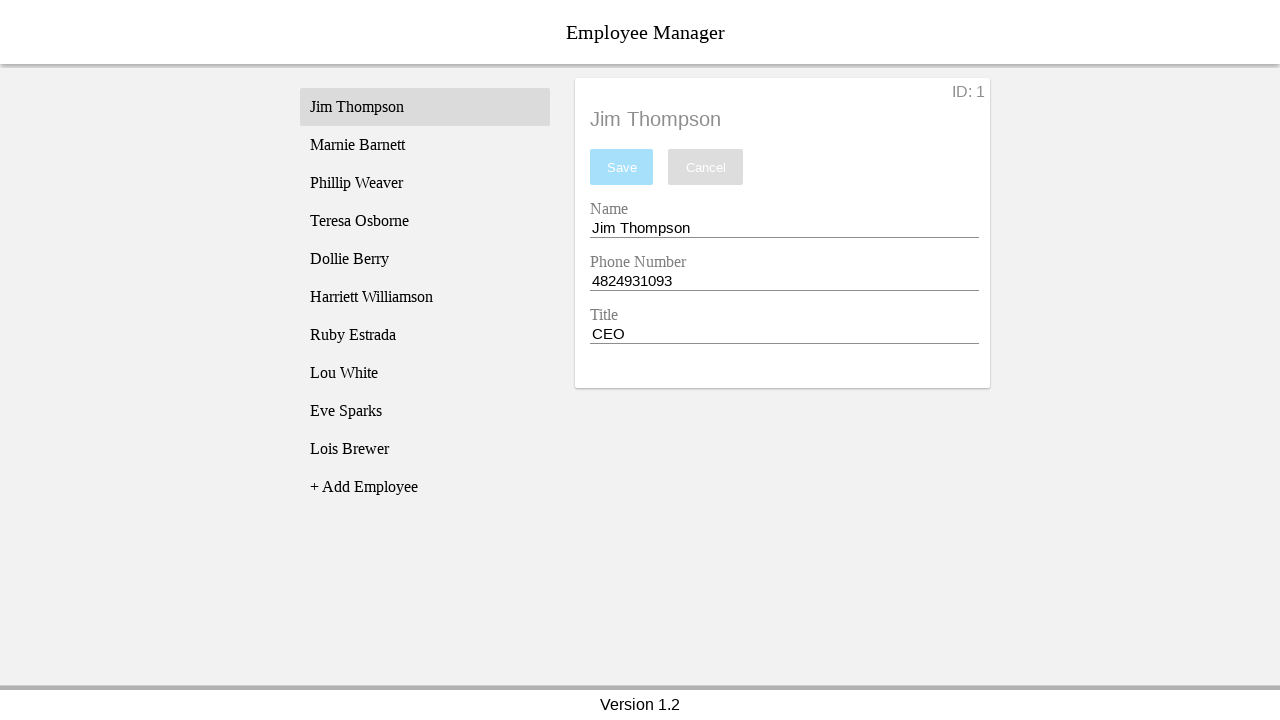

Verified that the saved name 'Jim Thompson' persists after switching employees
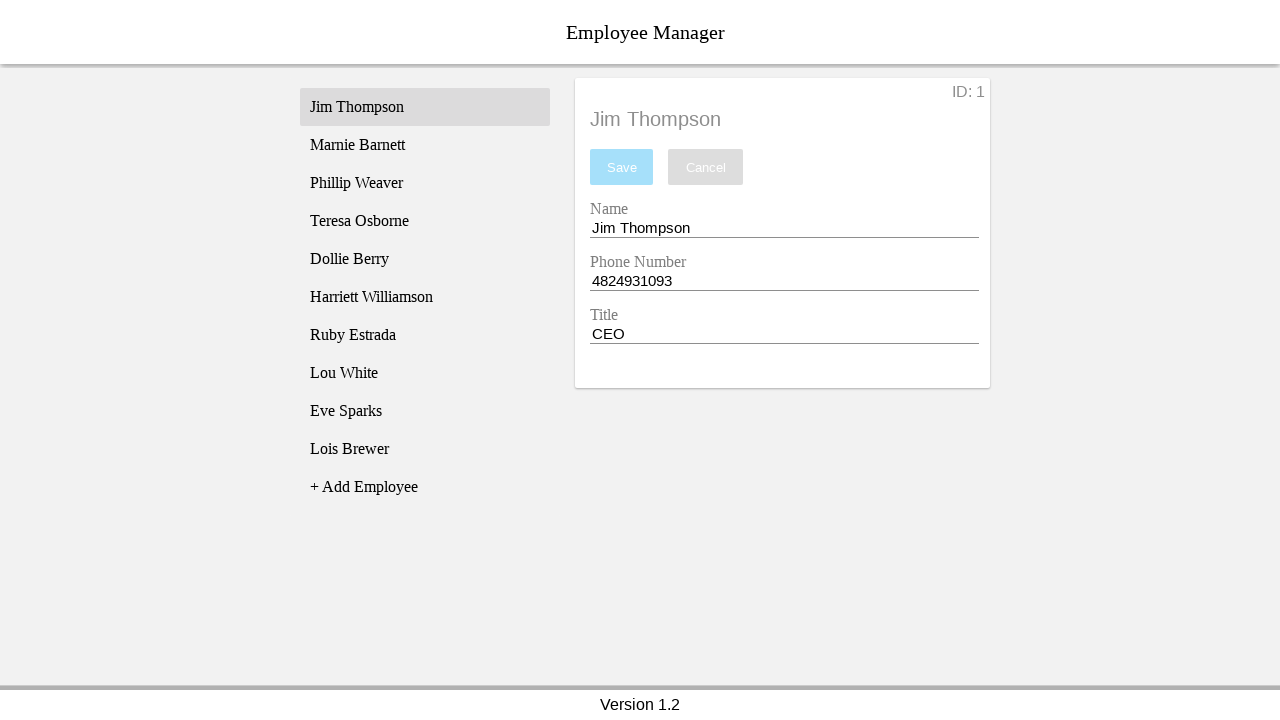

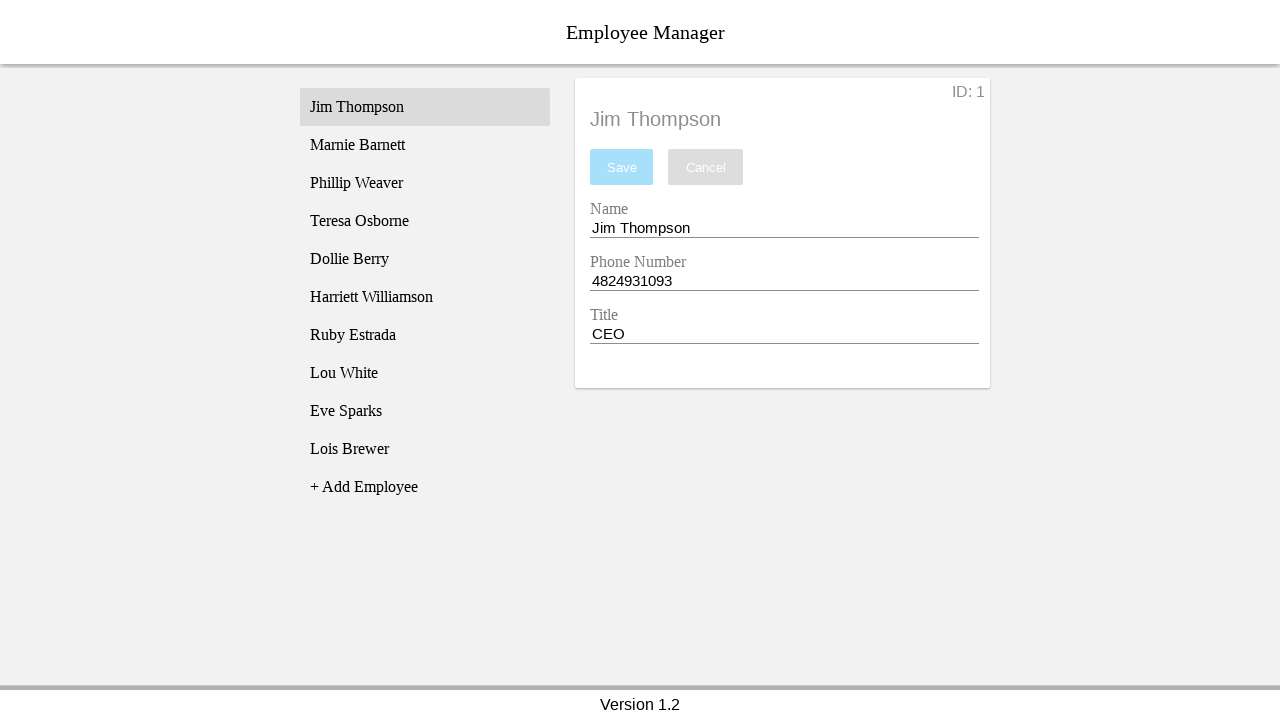